Tests the Selenium demo web form by filling text and password fields, navigating to linked pages and back, selecting a dropdown option, clicking a checkbox, and submitting the form.

Starting URL: https://www.selenium.dev/selenium/web/web-form.html

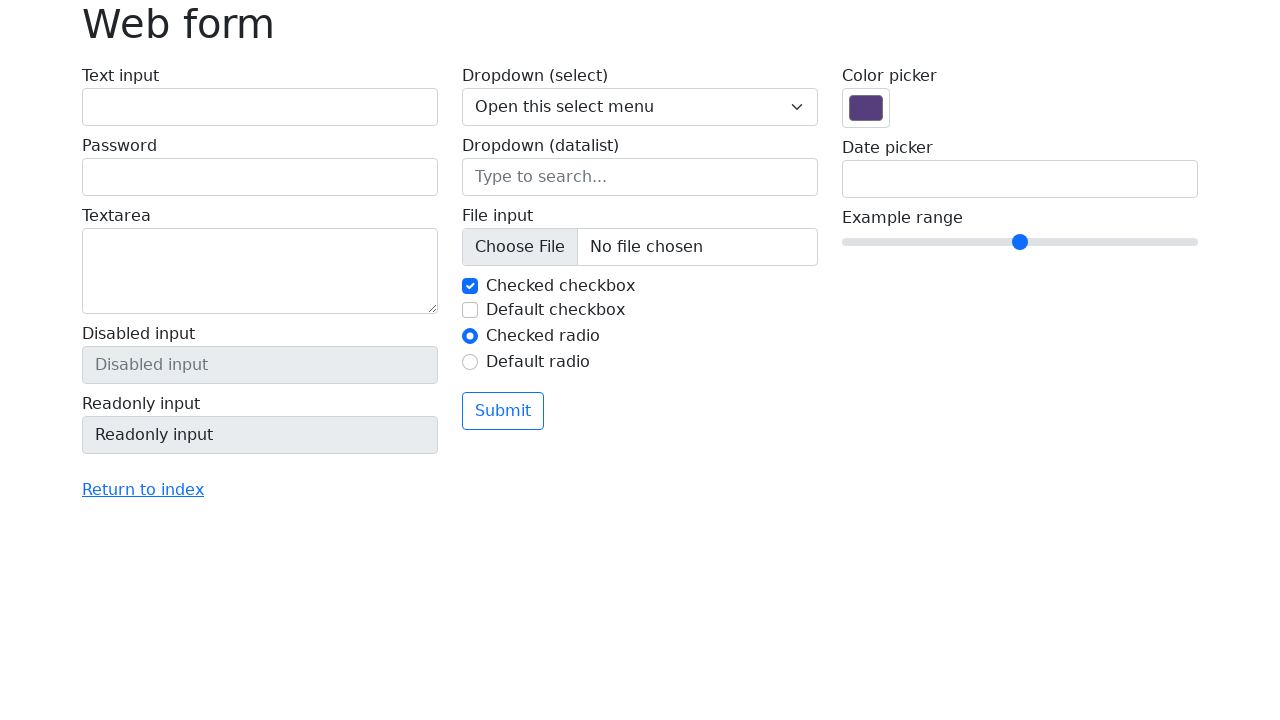

Waited for page header to load
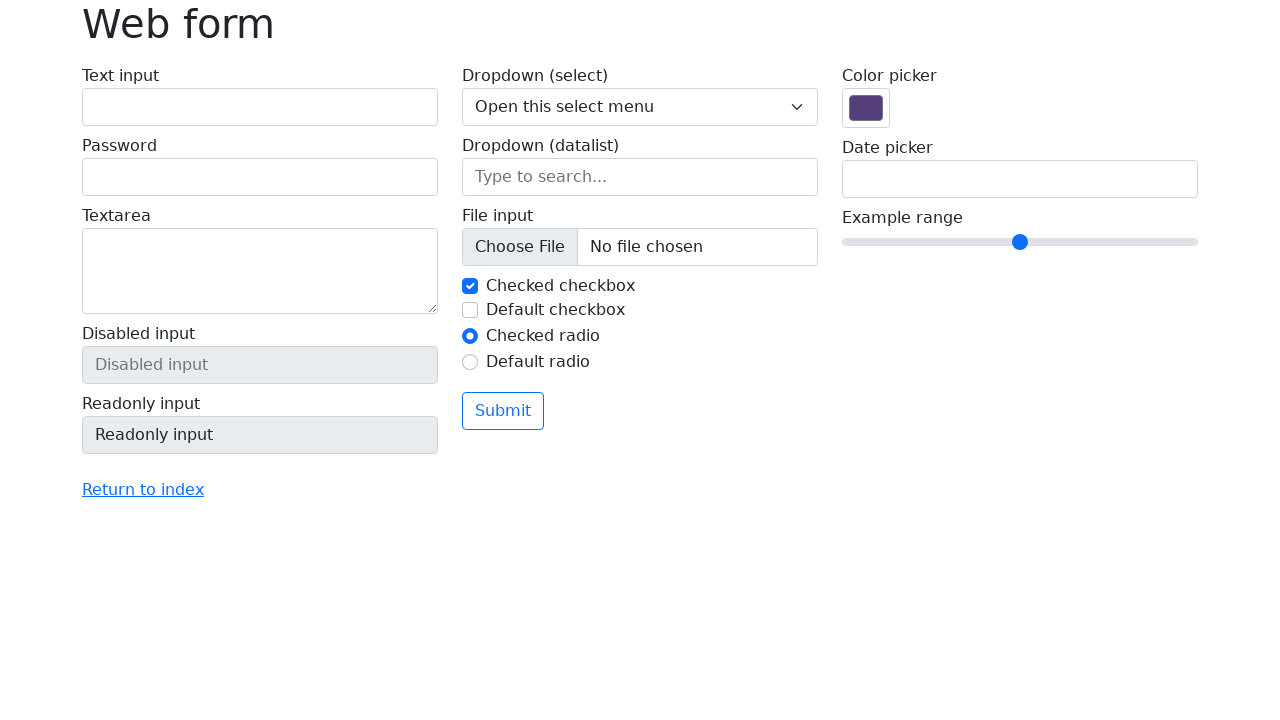

Retrieved header text content
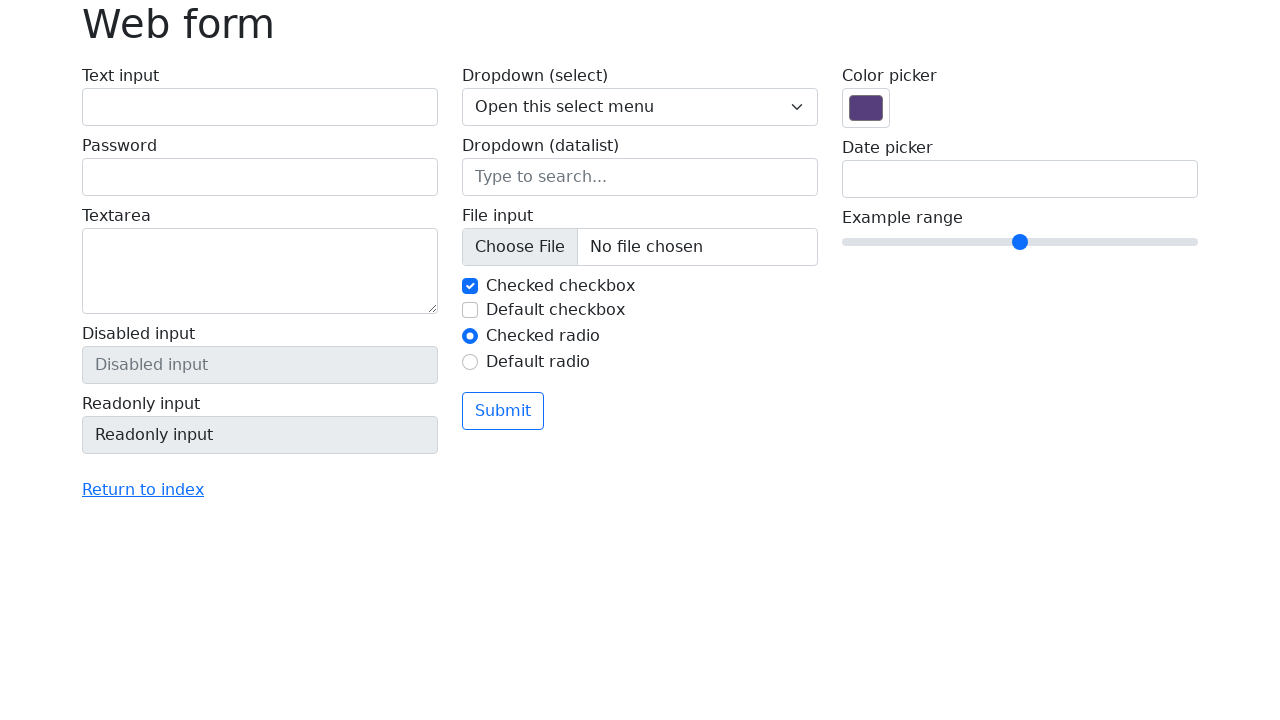

Verified header text is 'Web form'
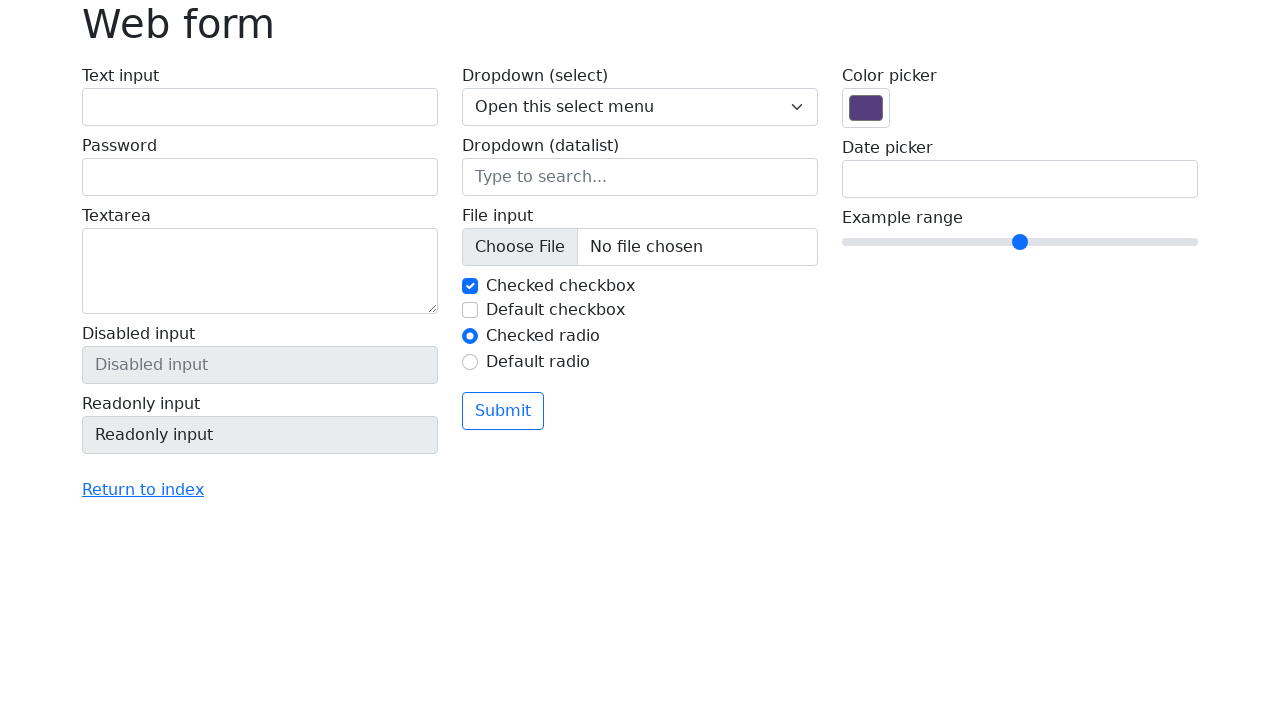

Filled text input field with 'Hello' on #my-text-id
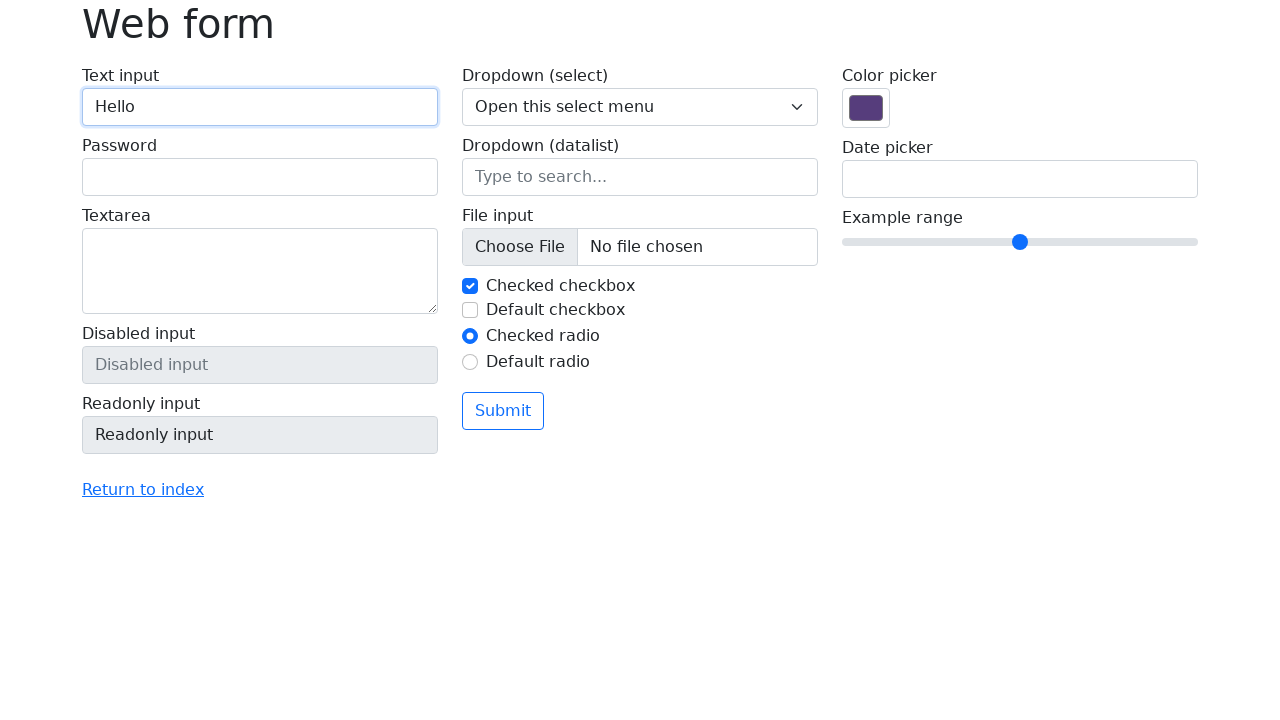

Filled password field with 'Hello123' on input[name='my-password']
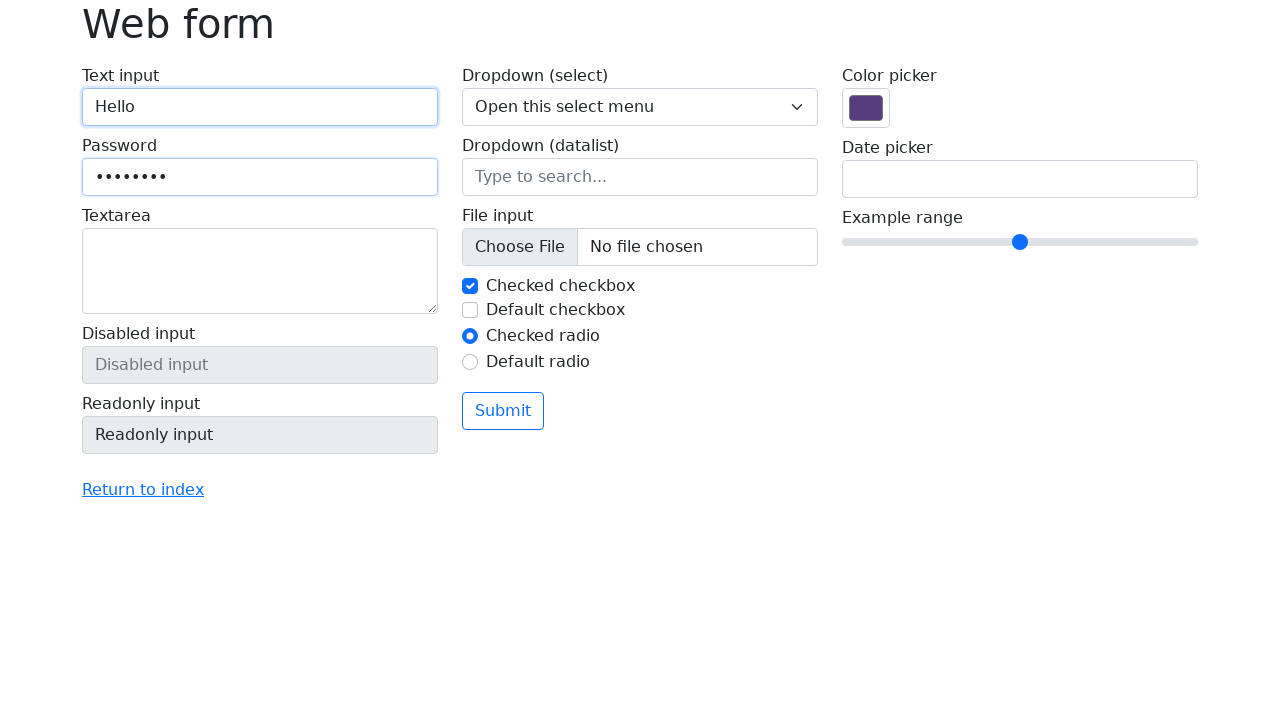

Clicked 'Return to index' link at (143, 490) on text=Return to index
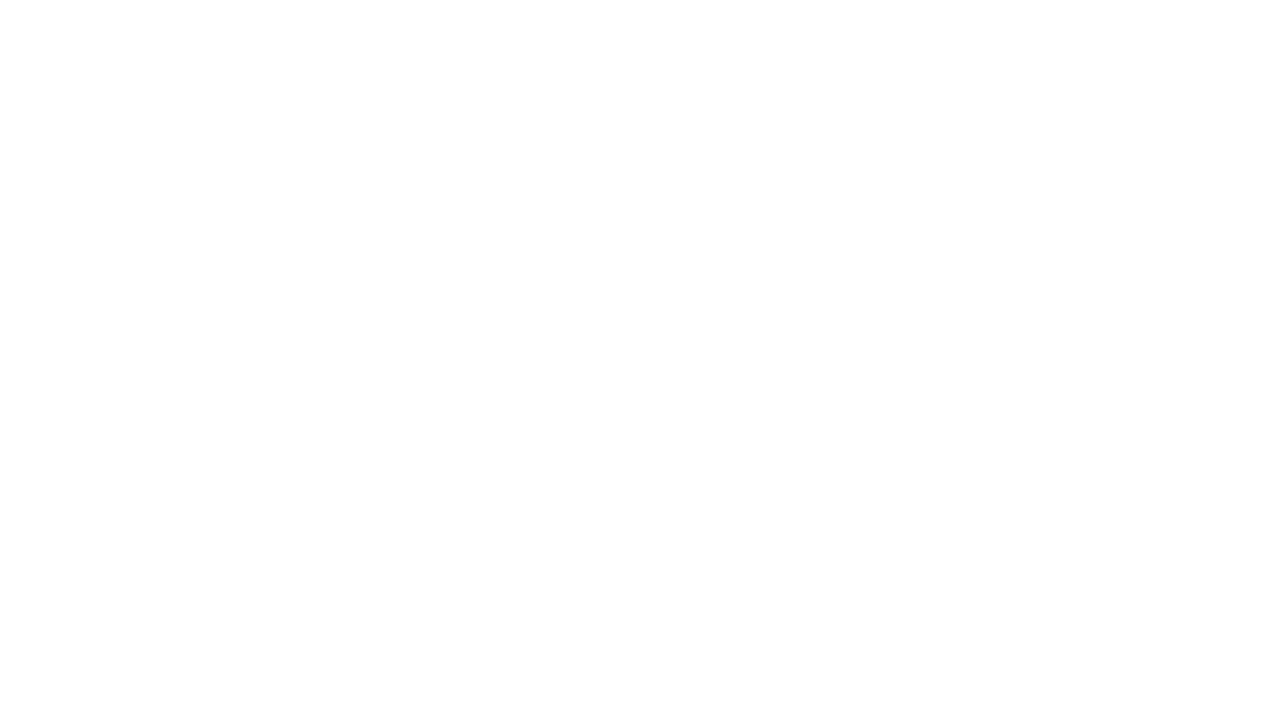

Waited for index page to load
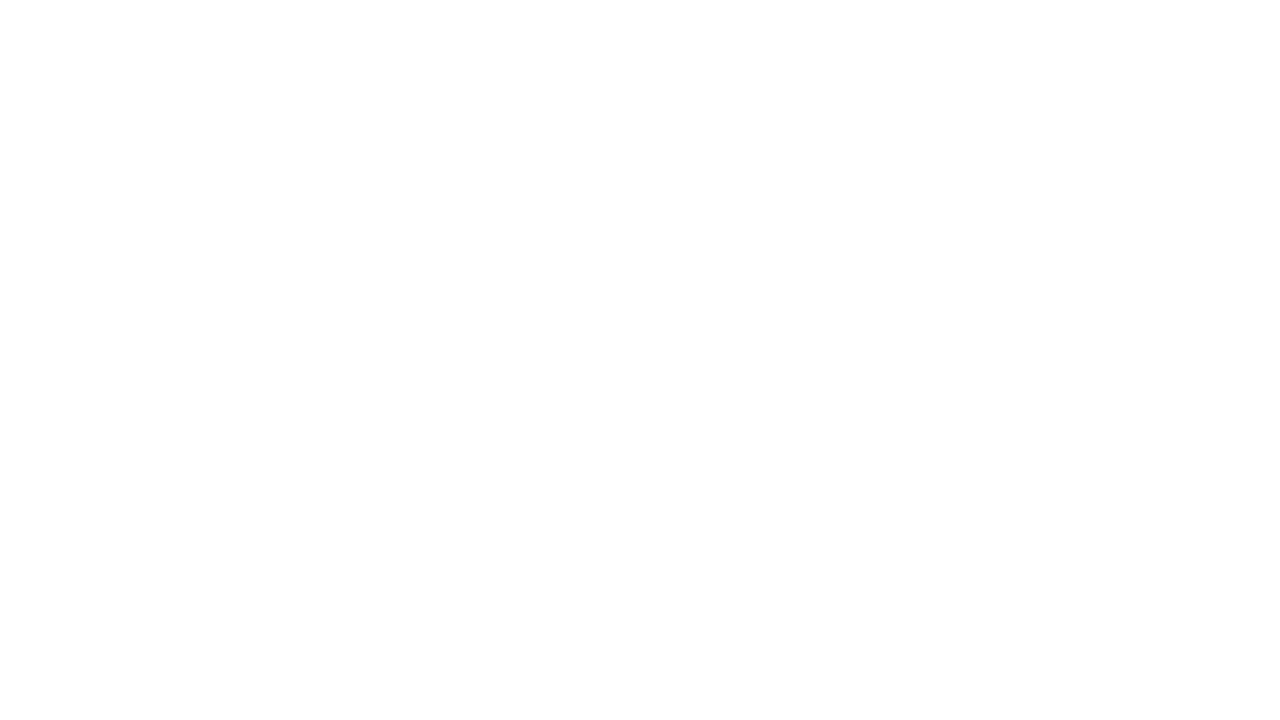

Clicked 'blank.html' link at (82, 240) on text=blank.html
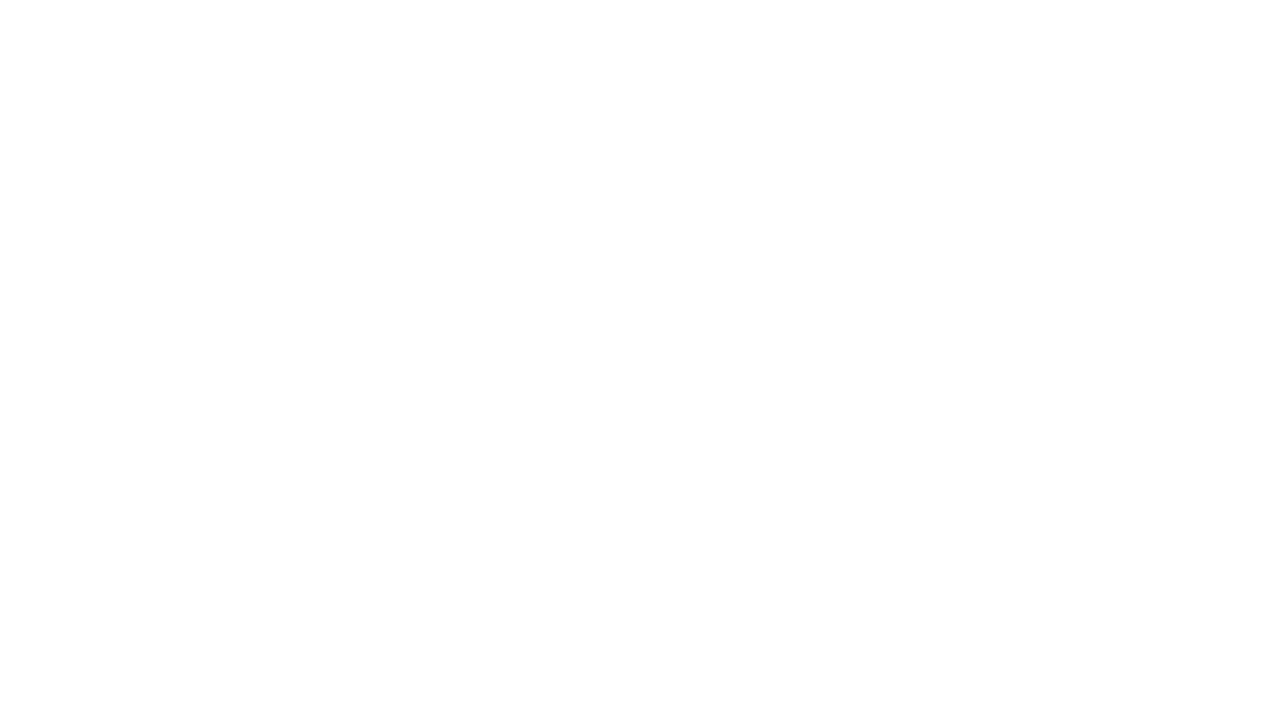

Waited for blank page to load
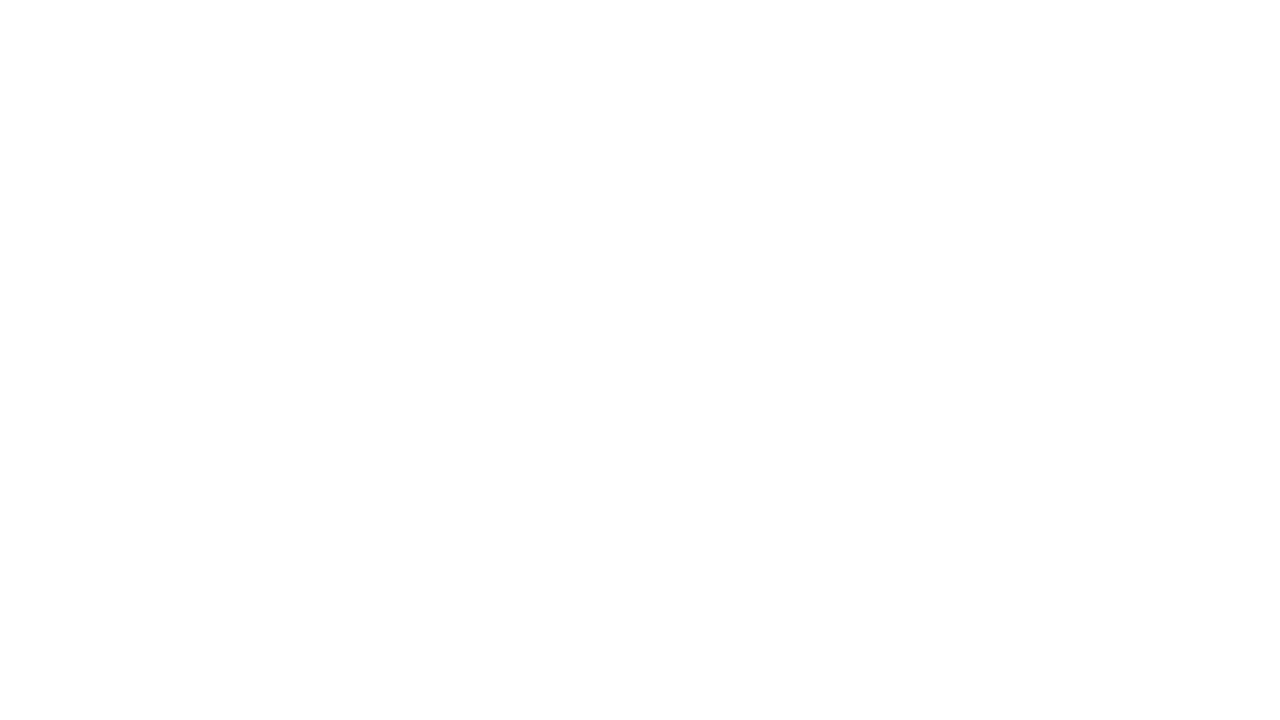

Navigated back to index page
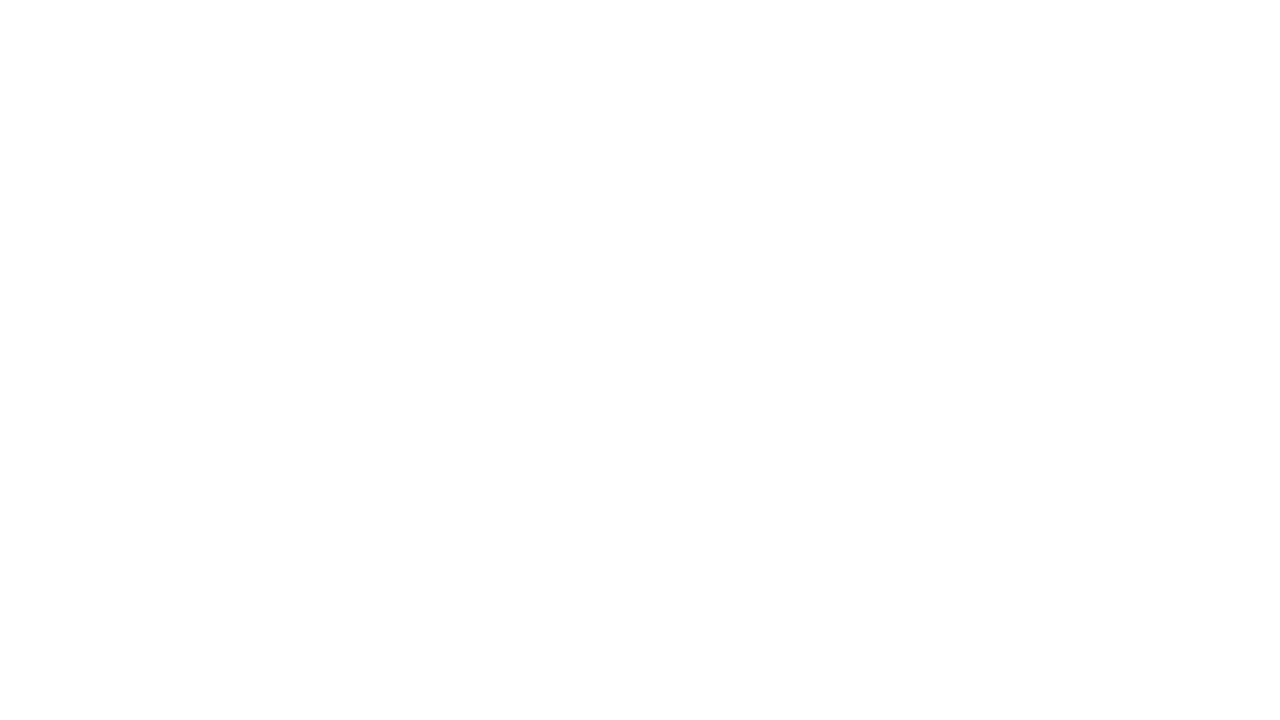

Waited for index page to load after back navigation
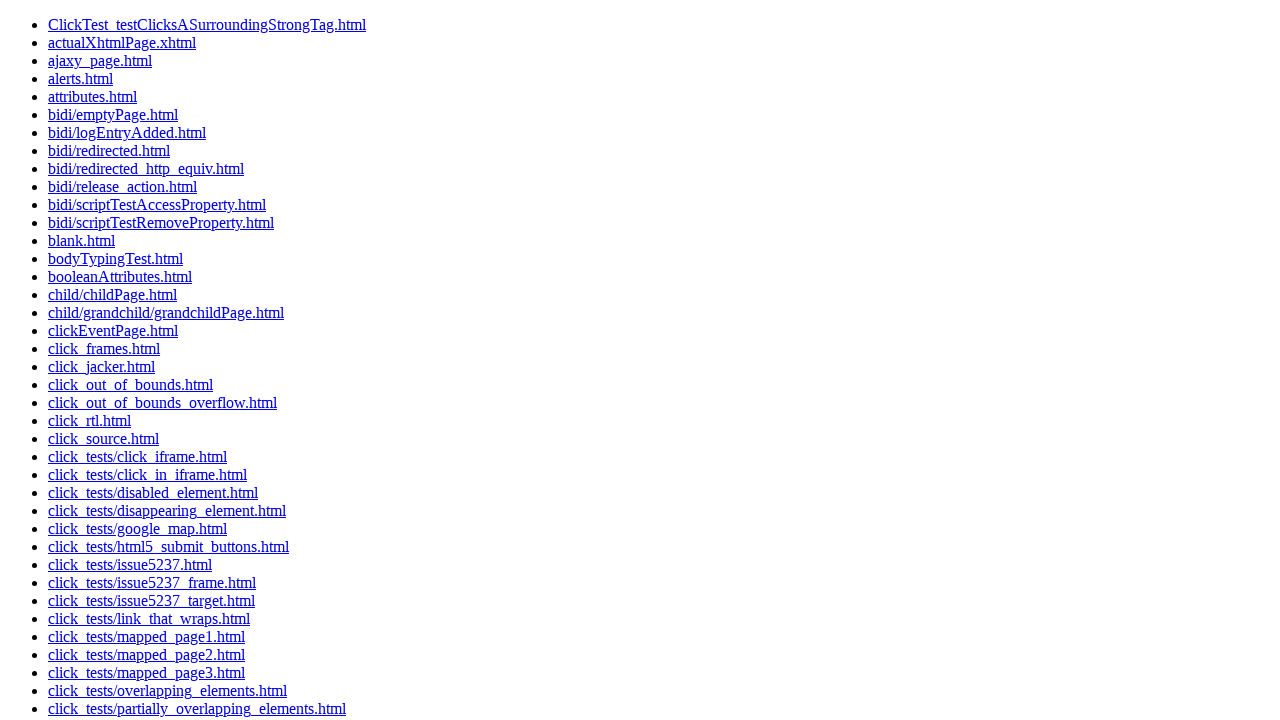

Navigated back to web form page
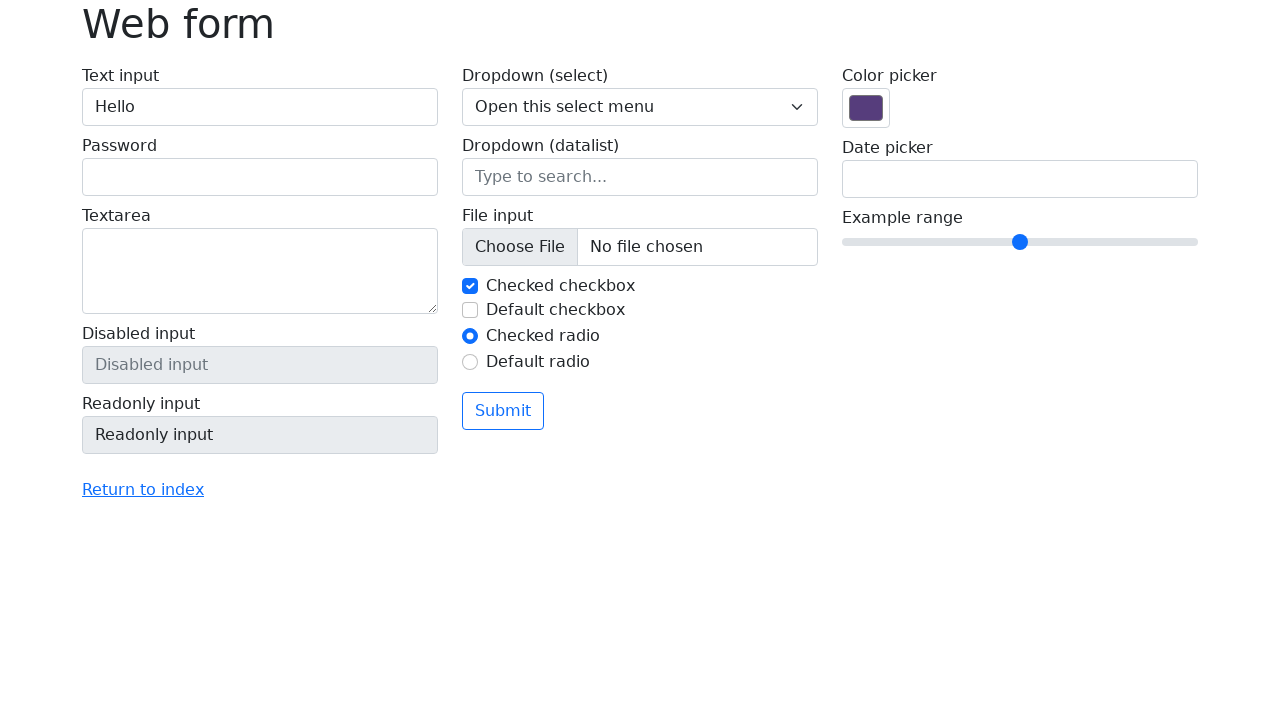

Waited for web form page to load after second back navigation
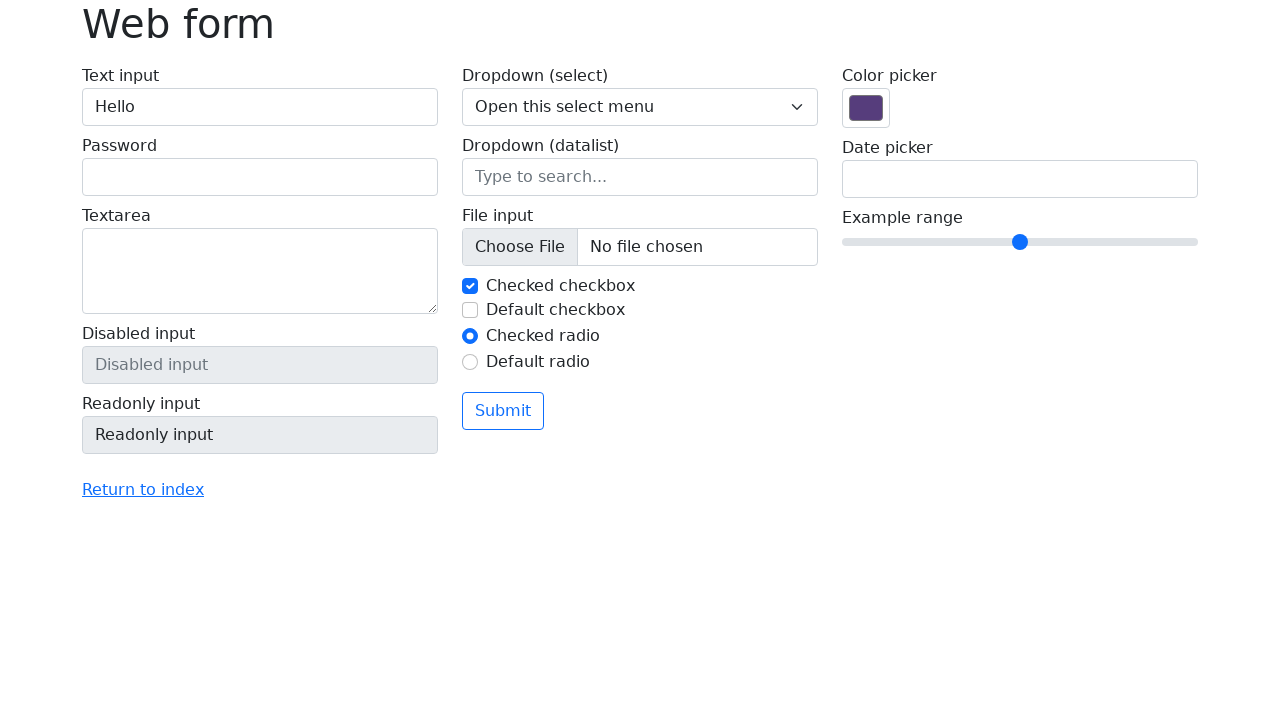

Selected option '3' from dropdown menu on select[name='my-select']
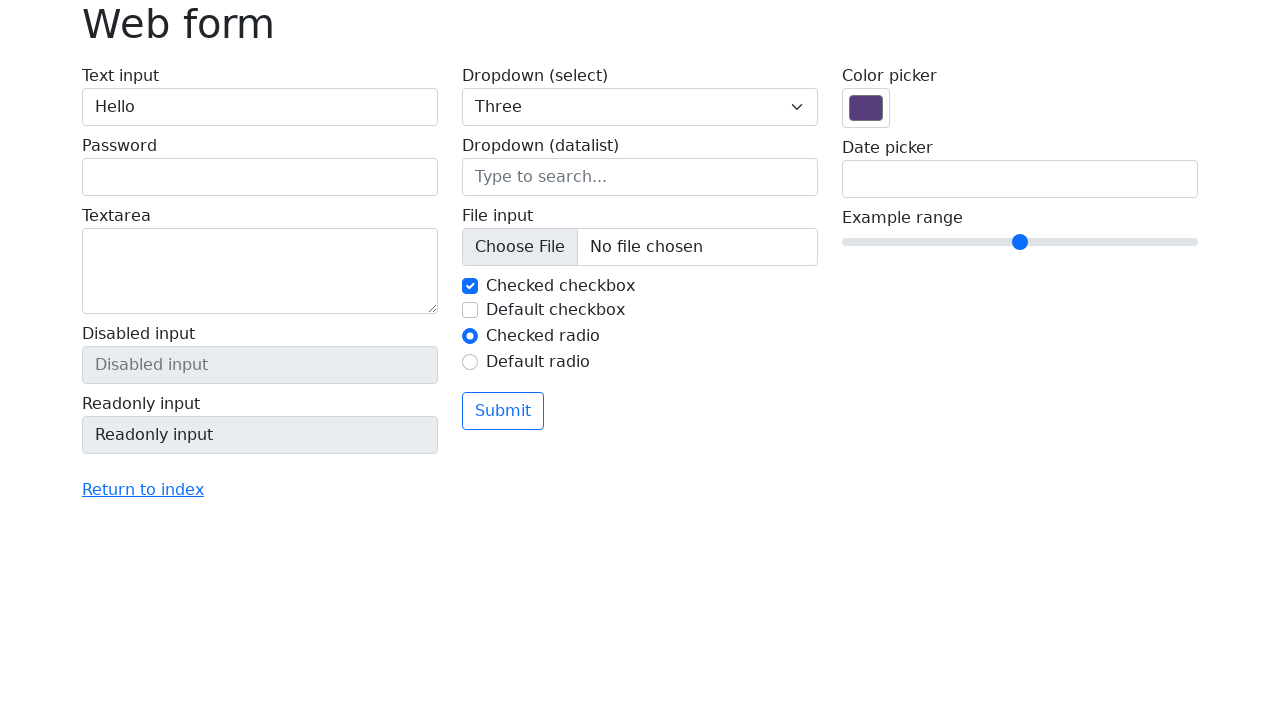

Clicked the first checkbox at (470, 286) on #my-check-1
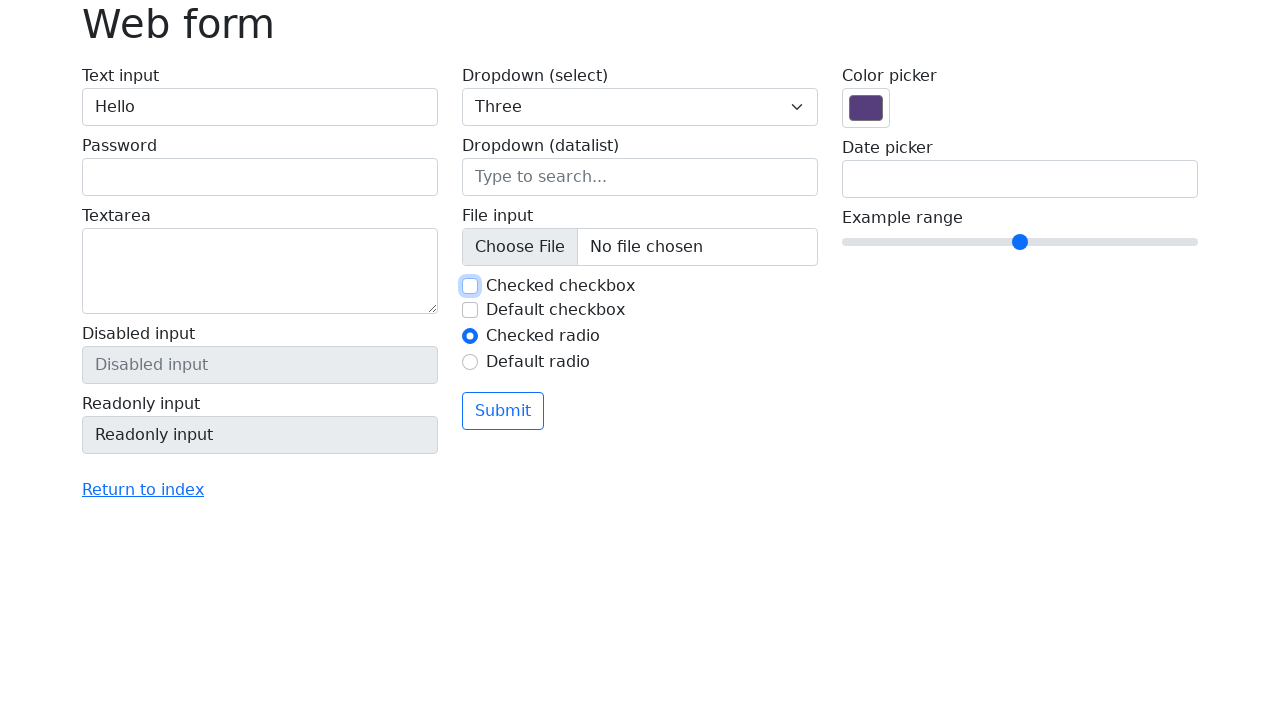

Clicked Submit button to submit the form at (503, 411) on button:has-text('Submit')
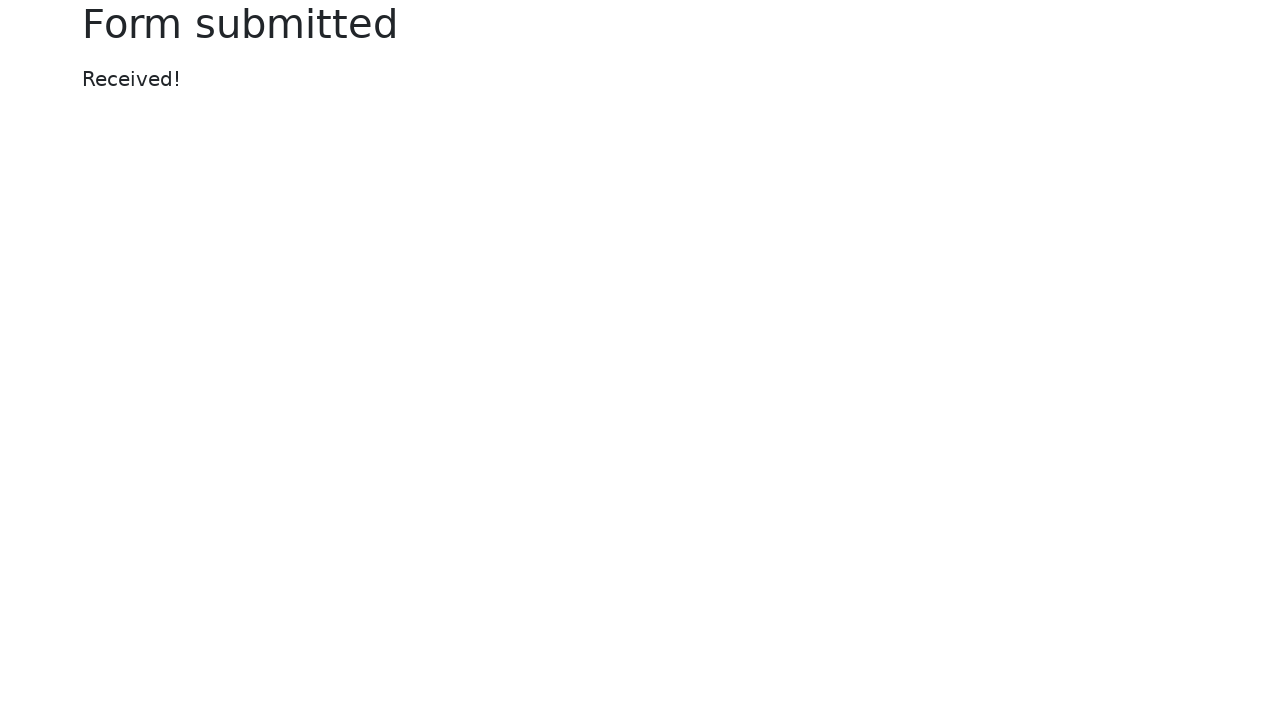

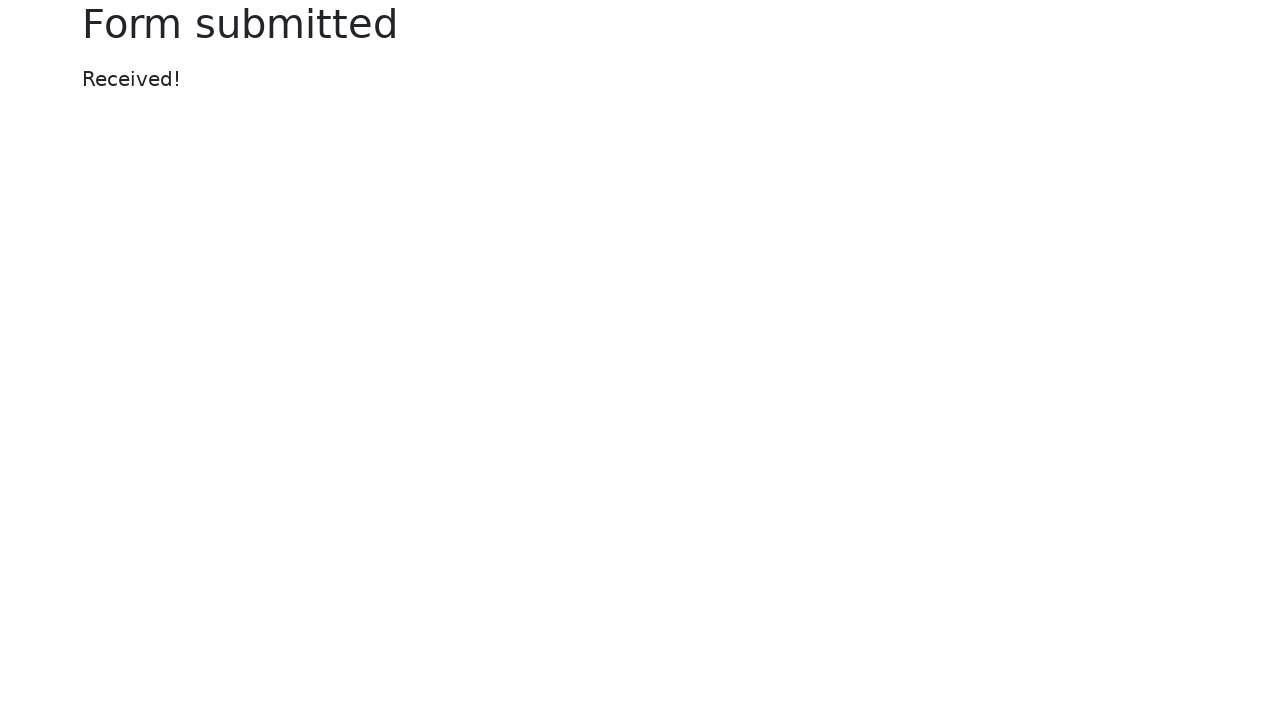